Navigates to the Mars news page and waits for the news content to load, verifying that the news list is displayed

Starting URL: https://data-class-mars.s3.amazonaws.com/Mars/index.html

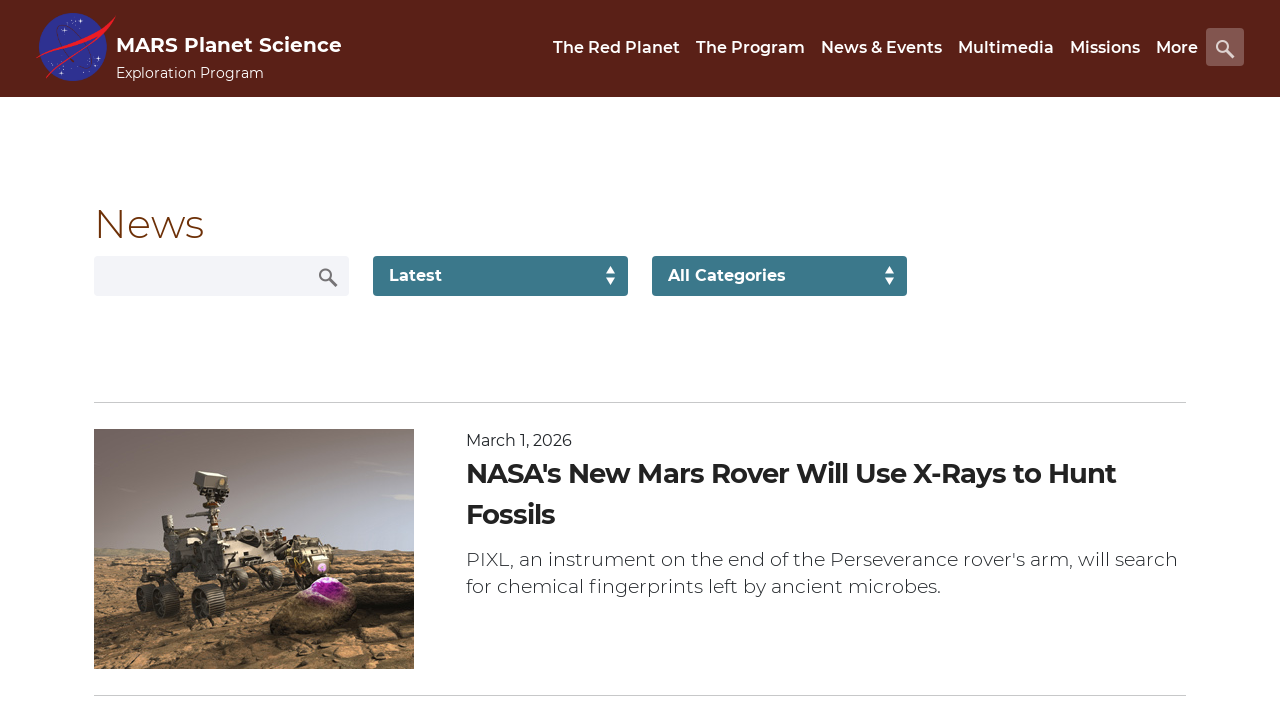

Navigated to Mars news page
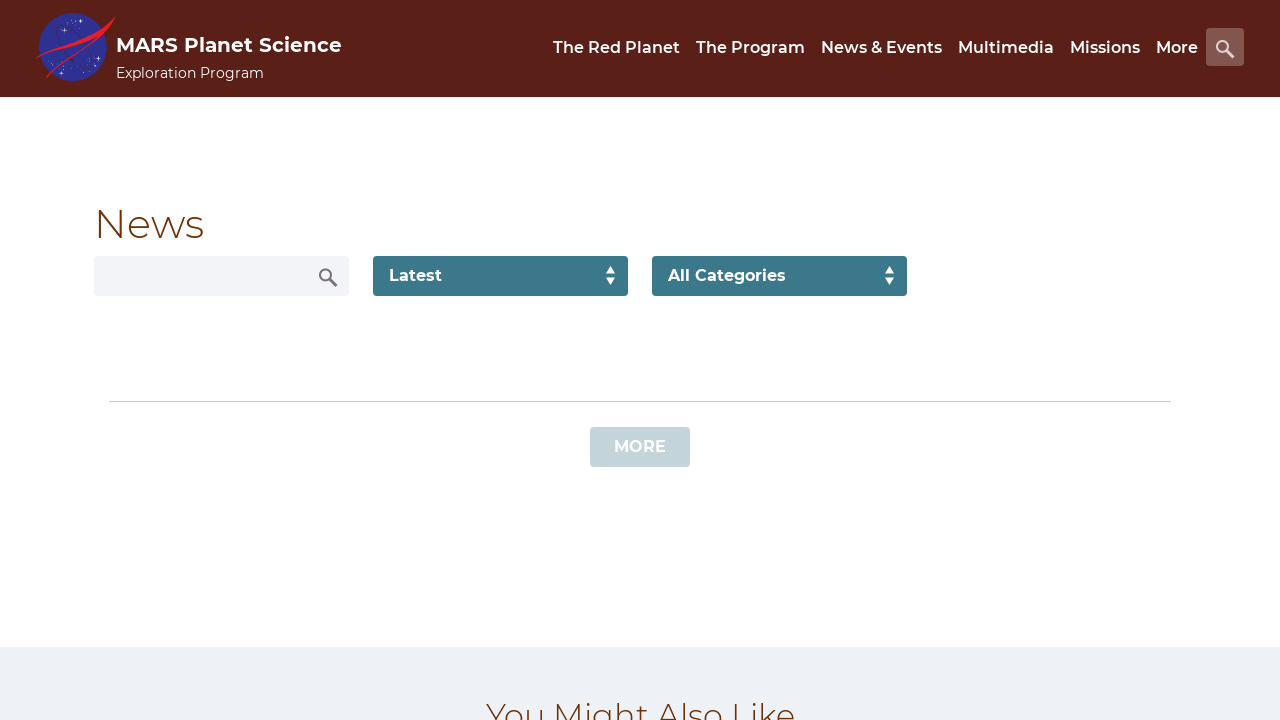

News list content loaded
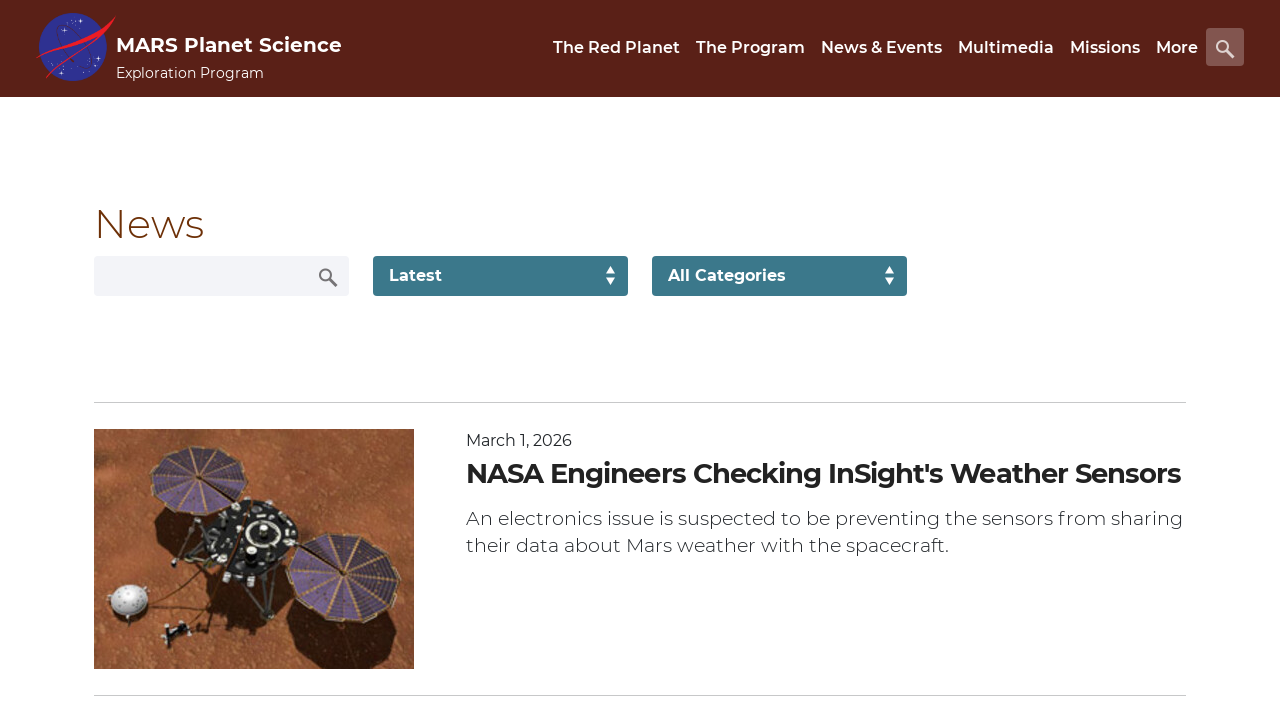

News title element is present
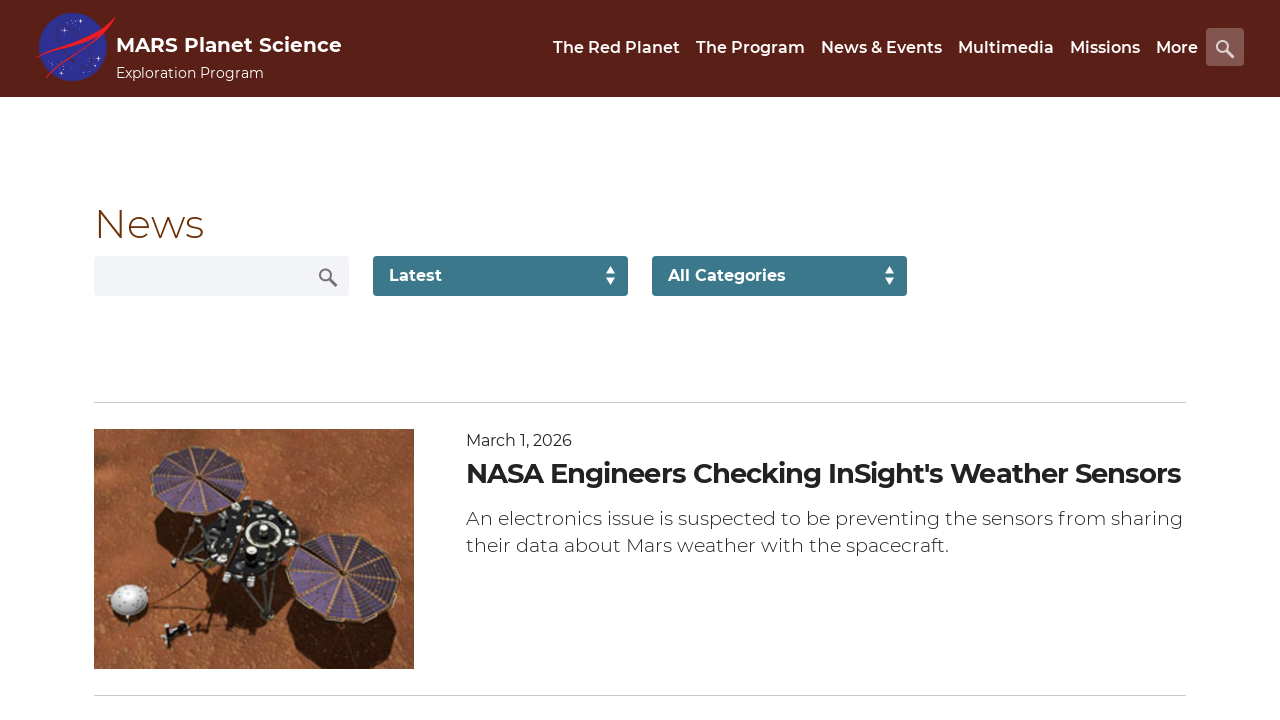

Article teaser body element is present
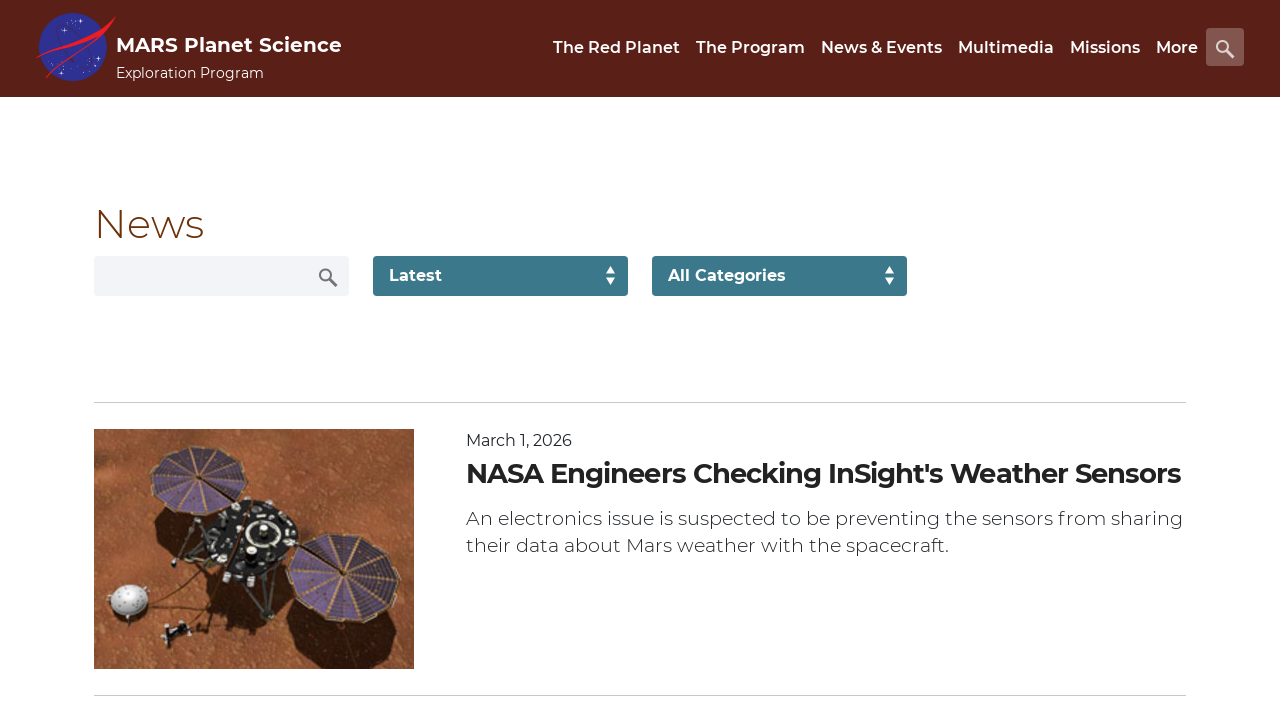

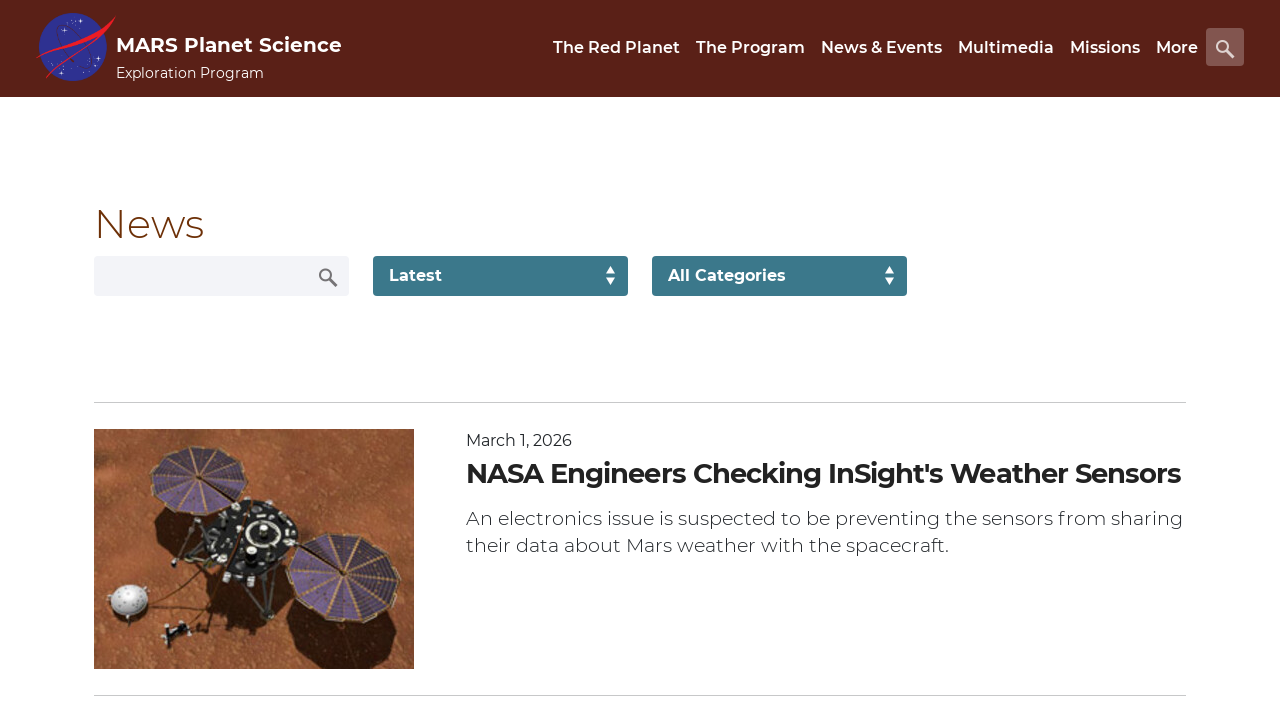